Tests alert handling functionality by triggering different types of alerts (simple alert and confirm dialog) and interacting with them

Starting URL: https://rahulshettyacademy.com/AutomationPractice/

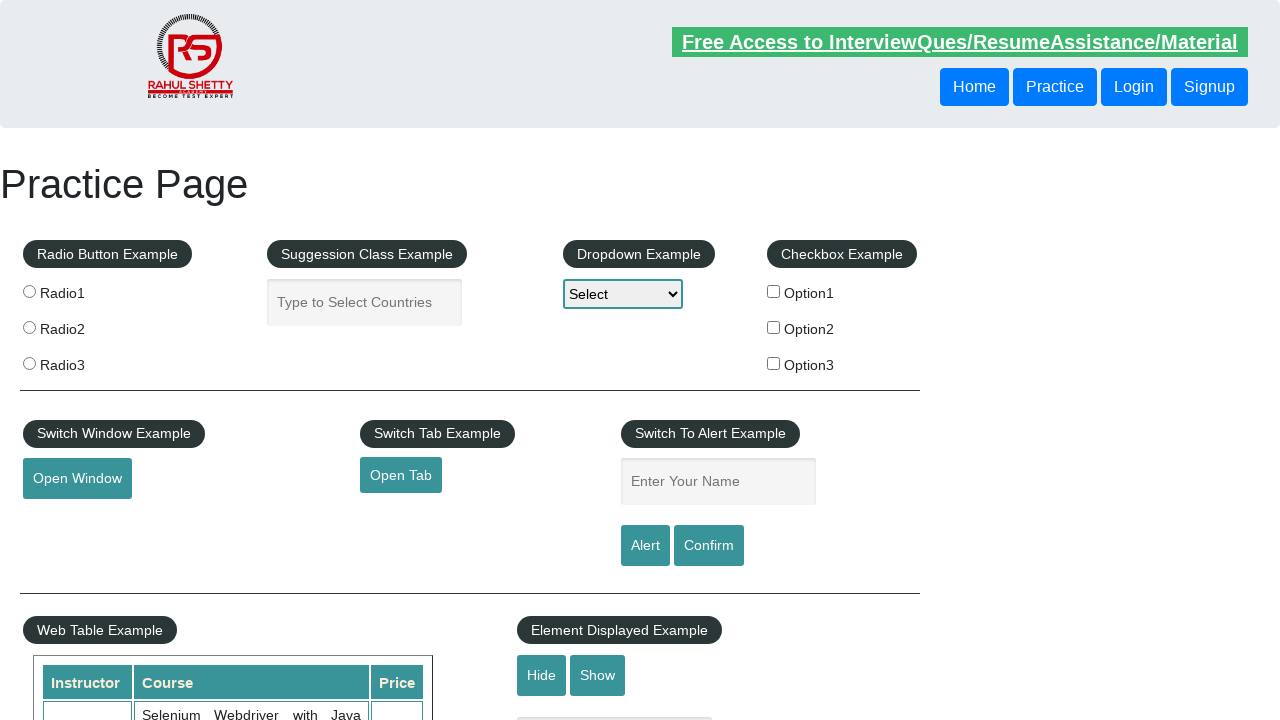

Filled name field with 'Mahathi' on #name
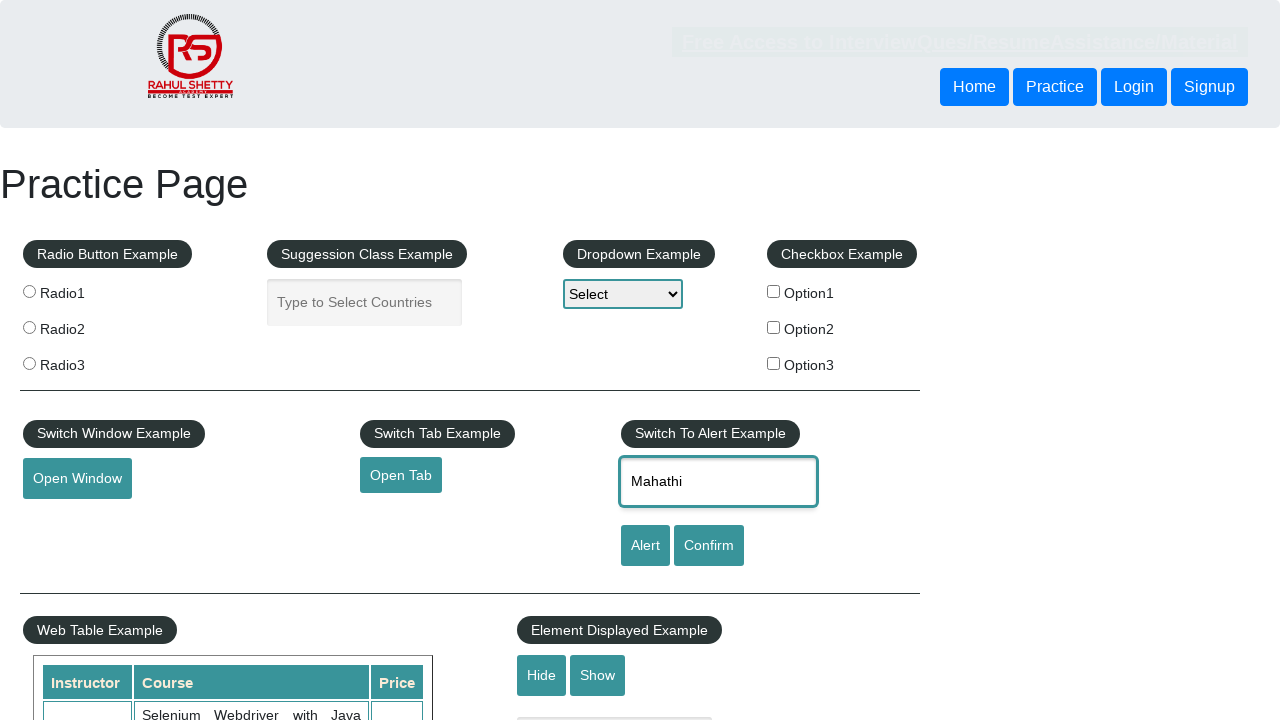

Clicked alert button to trigger simple alert at (645, 546) on [id='alertbtn']
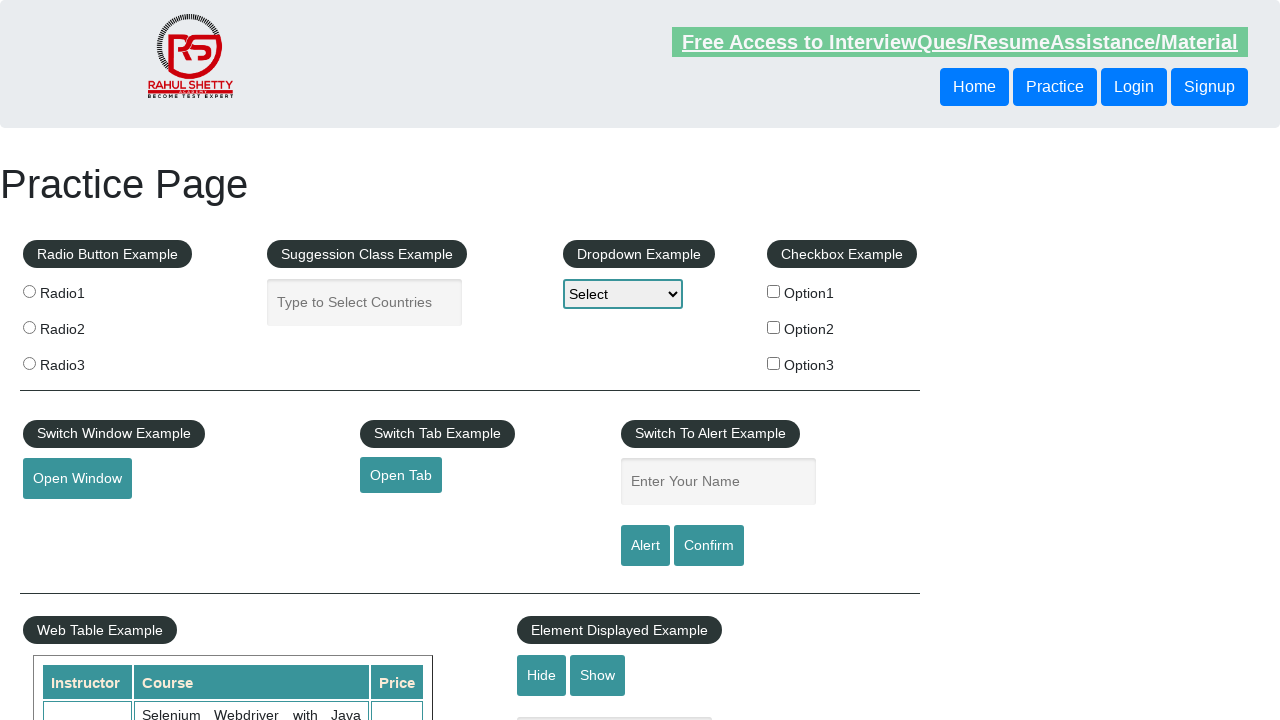

Set up dialog handler to accept alerts
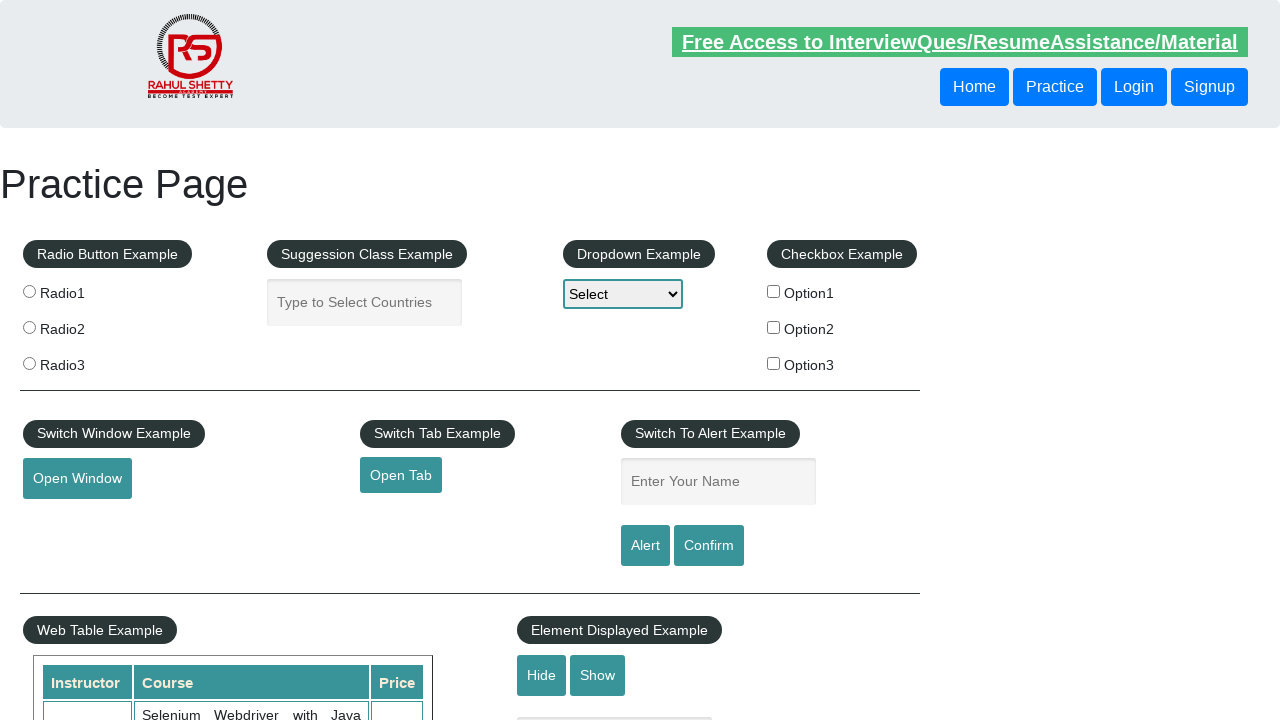

Clicked confirm button to trigger confirm dialog at (709, 546) on #confirmbtn
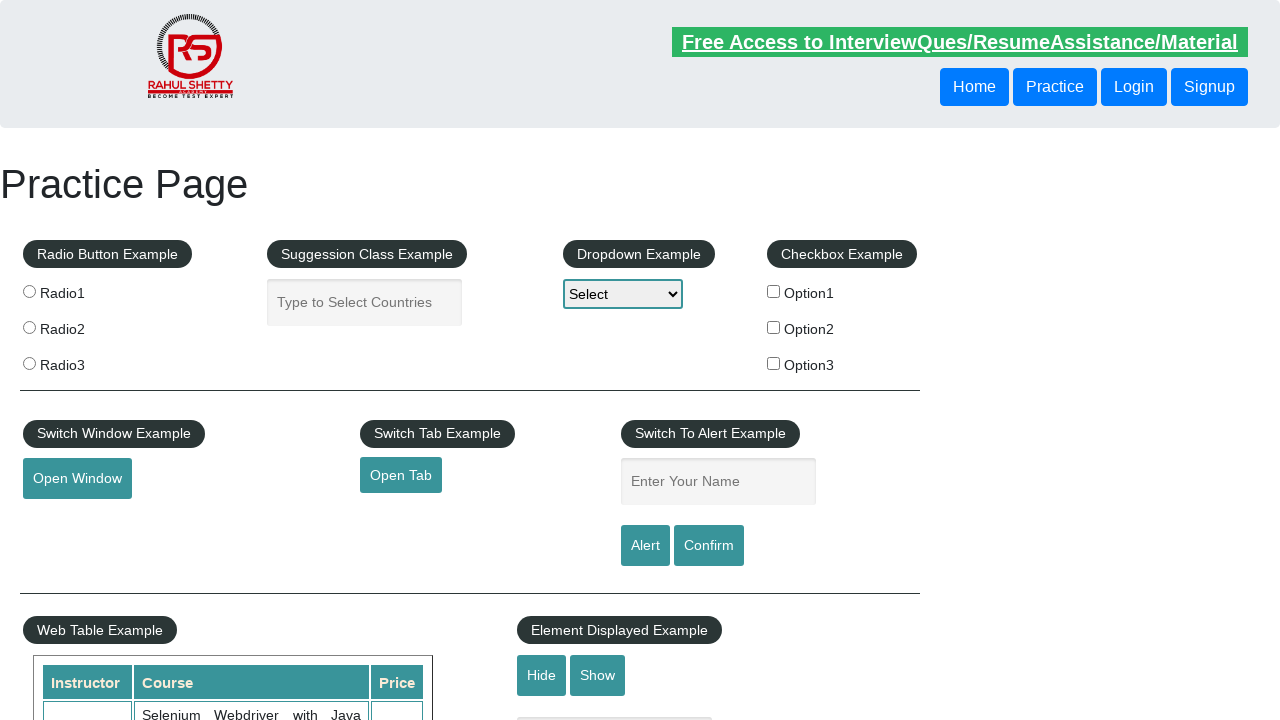

Set up dialog handler to dismiss confirm dialog
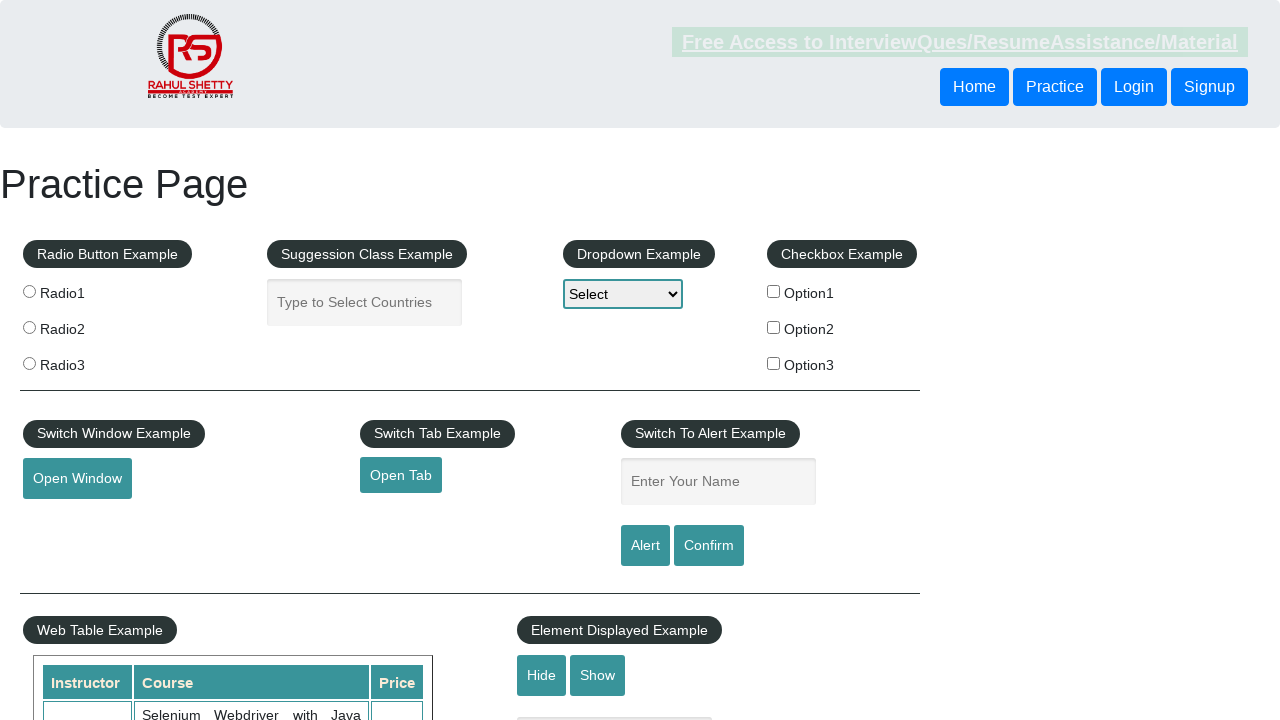

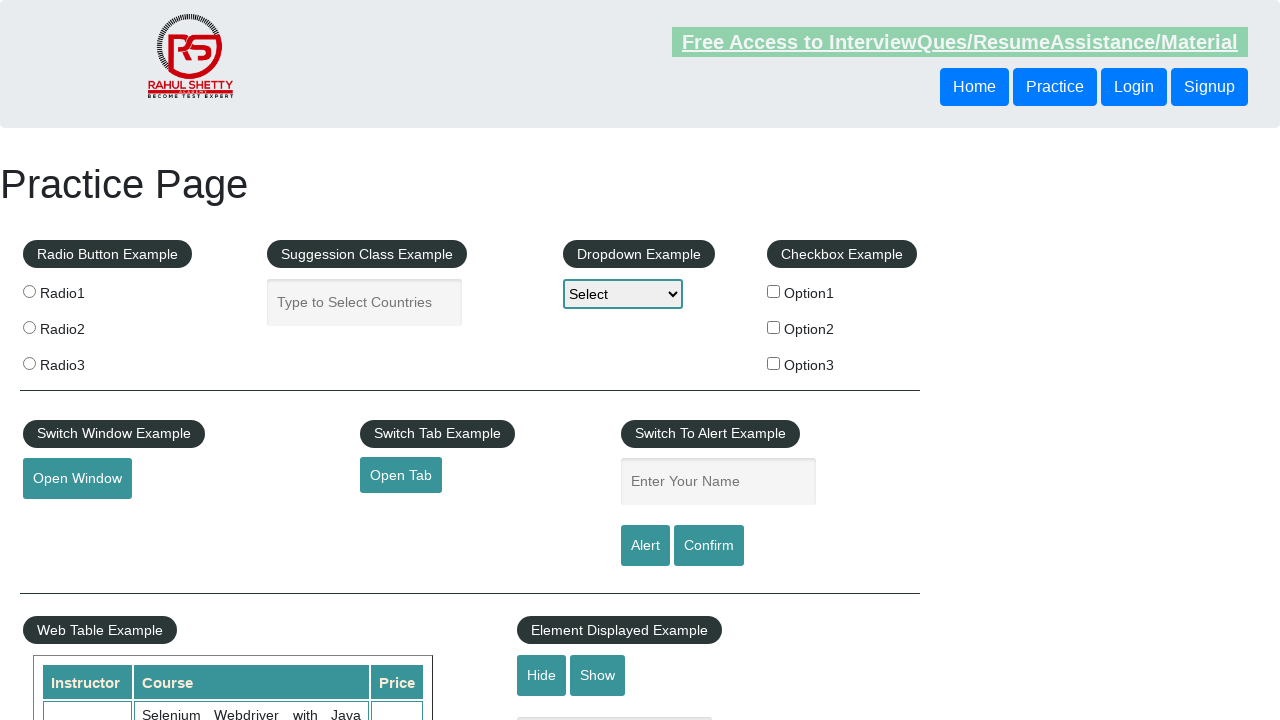